Tests checkbox functionality by checking two checkbox options

Starting URL: https://rahulshettyacademy.com/AutomationPractice/

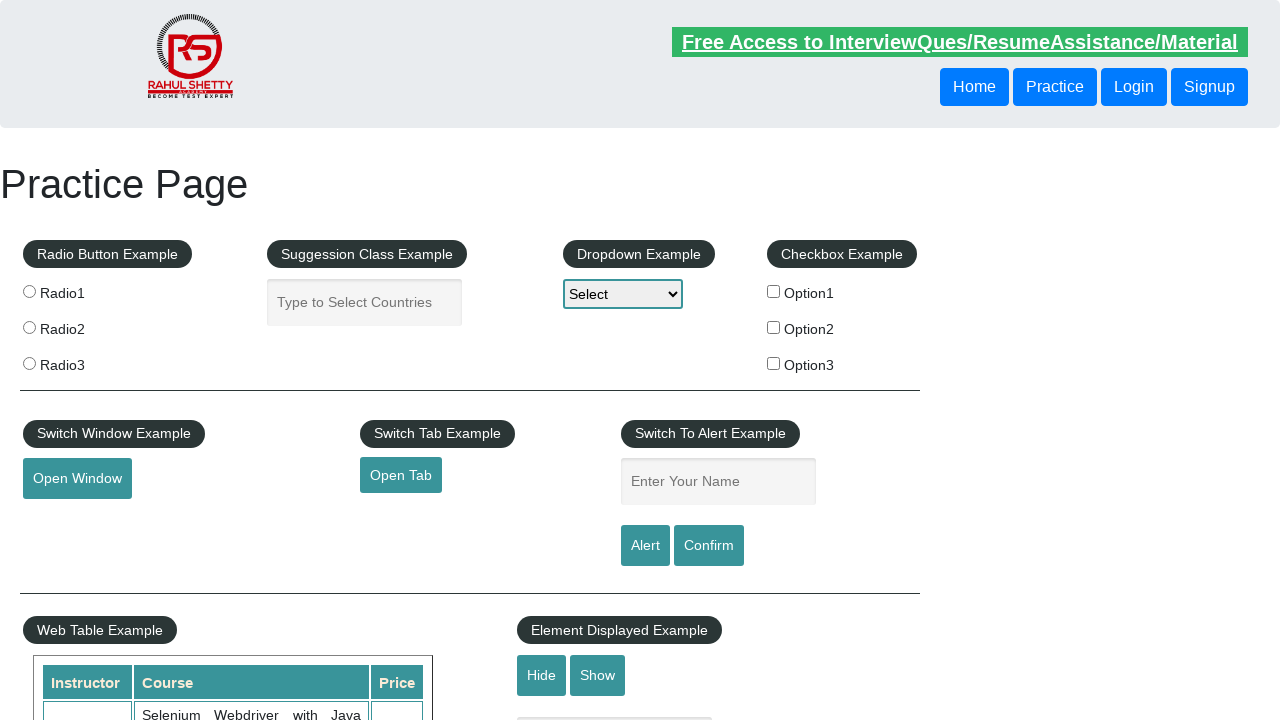

Checked the first checkbox option (checkBoxOption1) at (774, 291) on input#checkBoxOption1
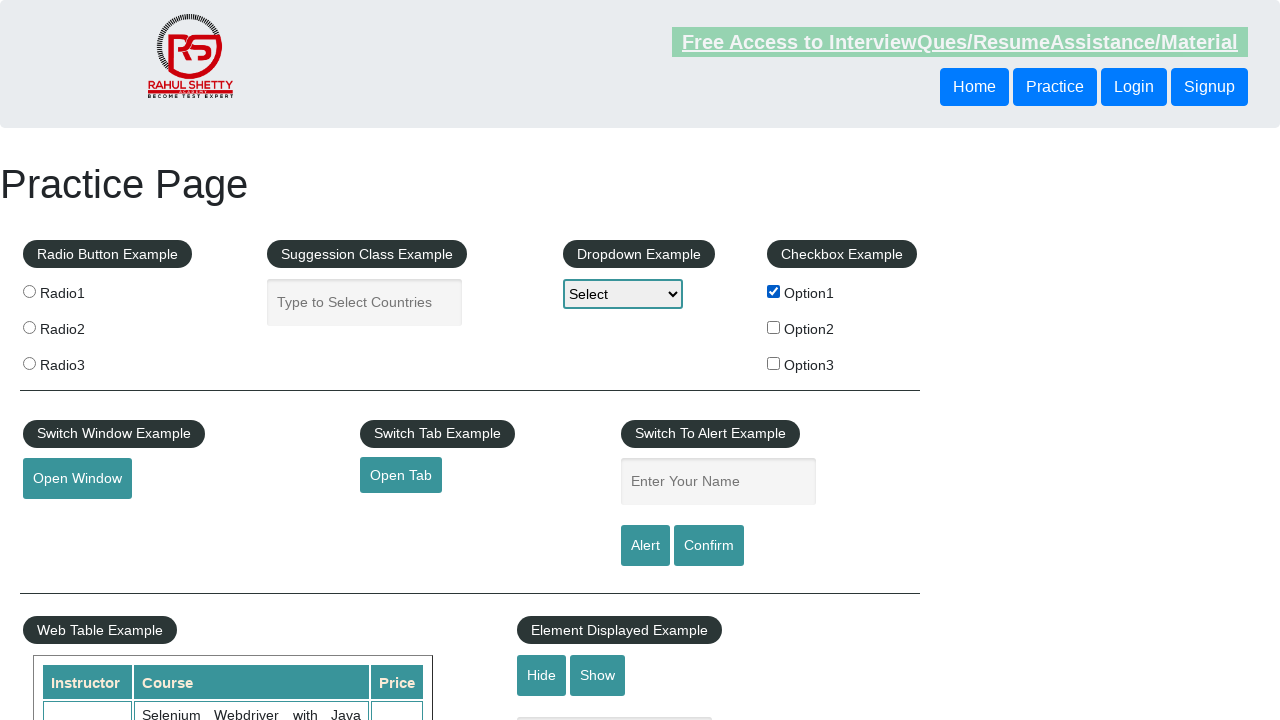

Checked the second checkbox option (checkBoxOption2) at (774, 327) on input#checkBoxOption2
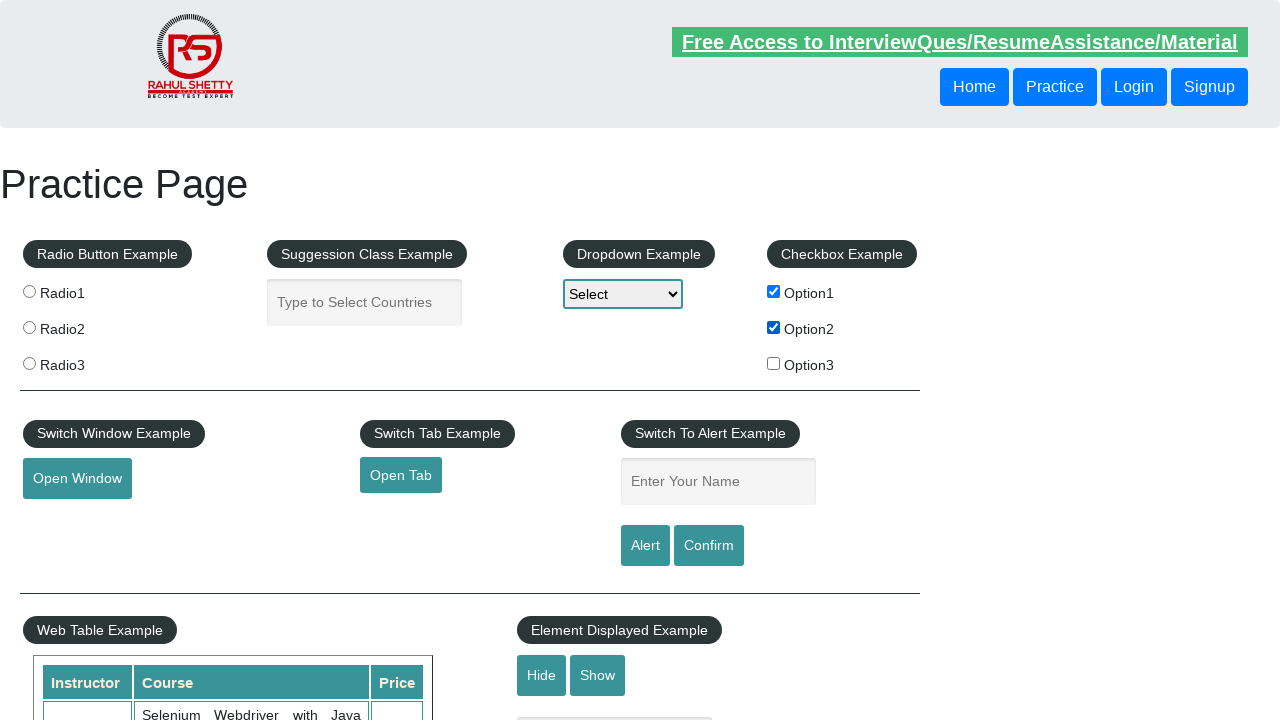

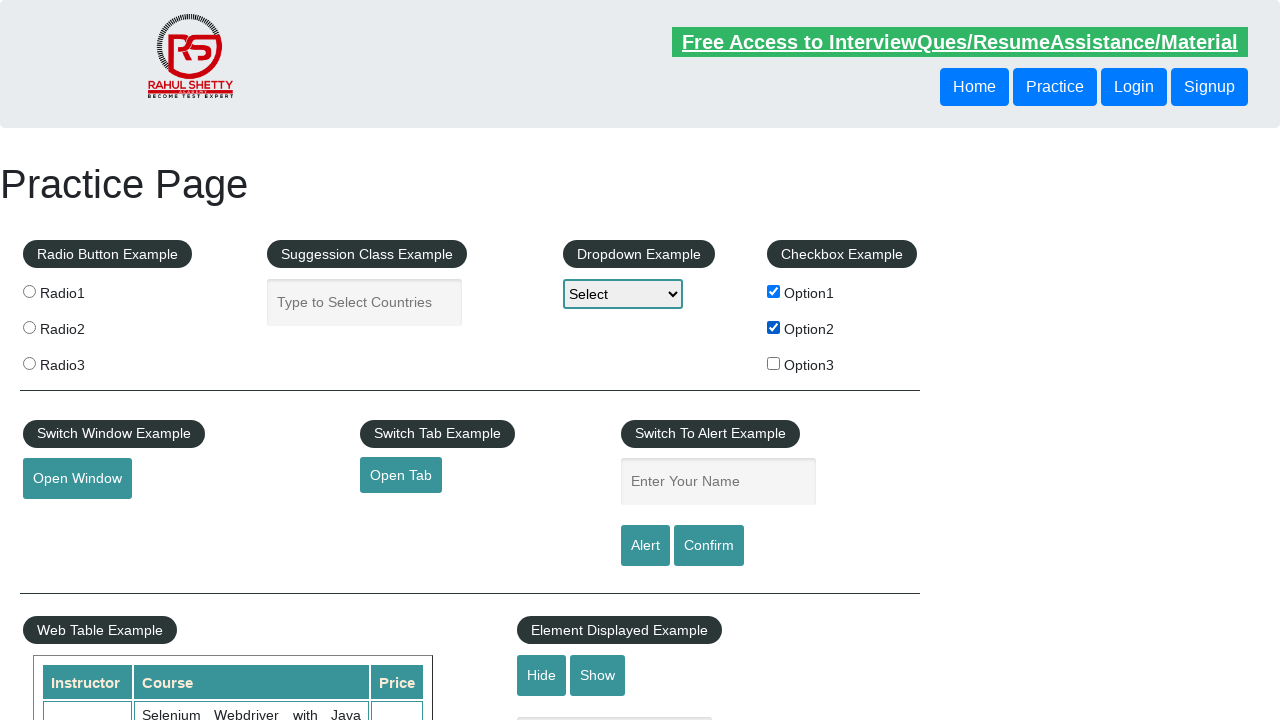